Tests setting text in a text field by clearing and entering new text in the occupation field

Starting URL: http://watir.com/examples/forms_with_input_elements.html

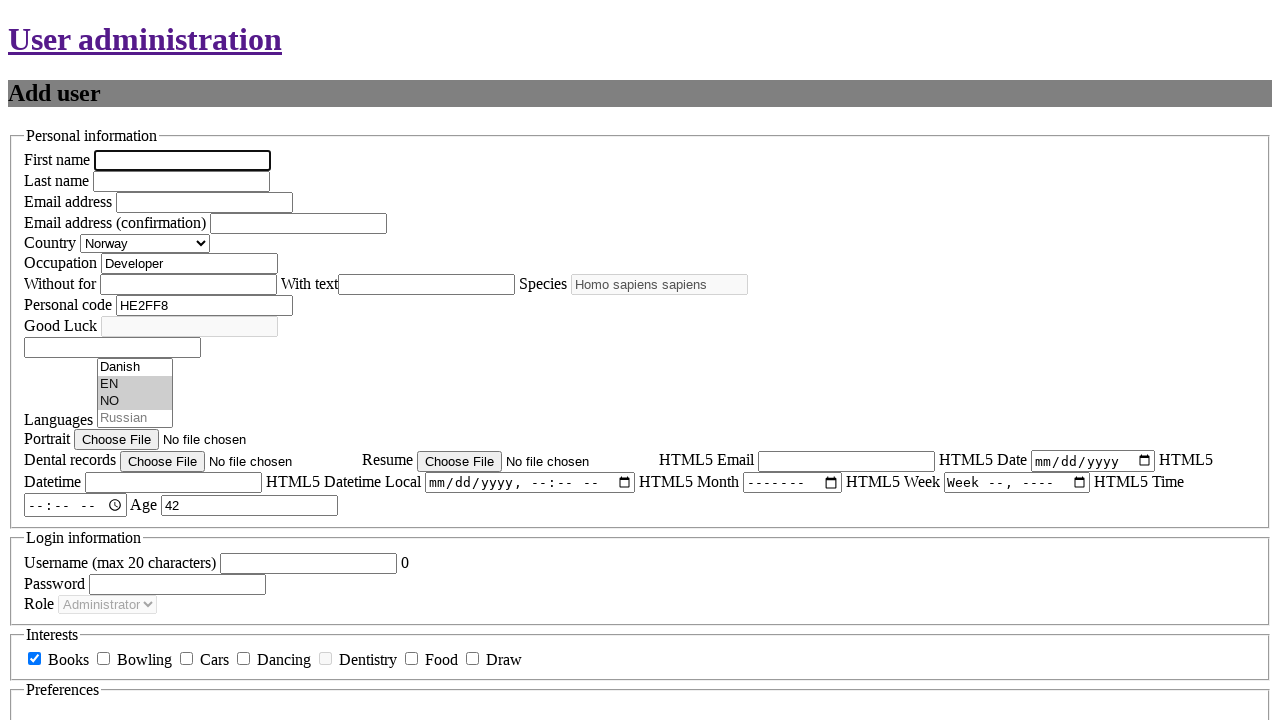

Filled occupation field with 'Just This' on #new_user_occupation
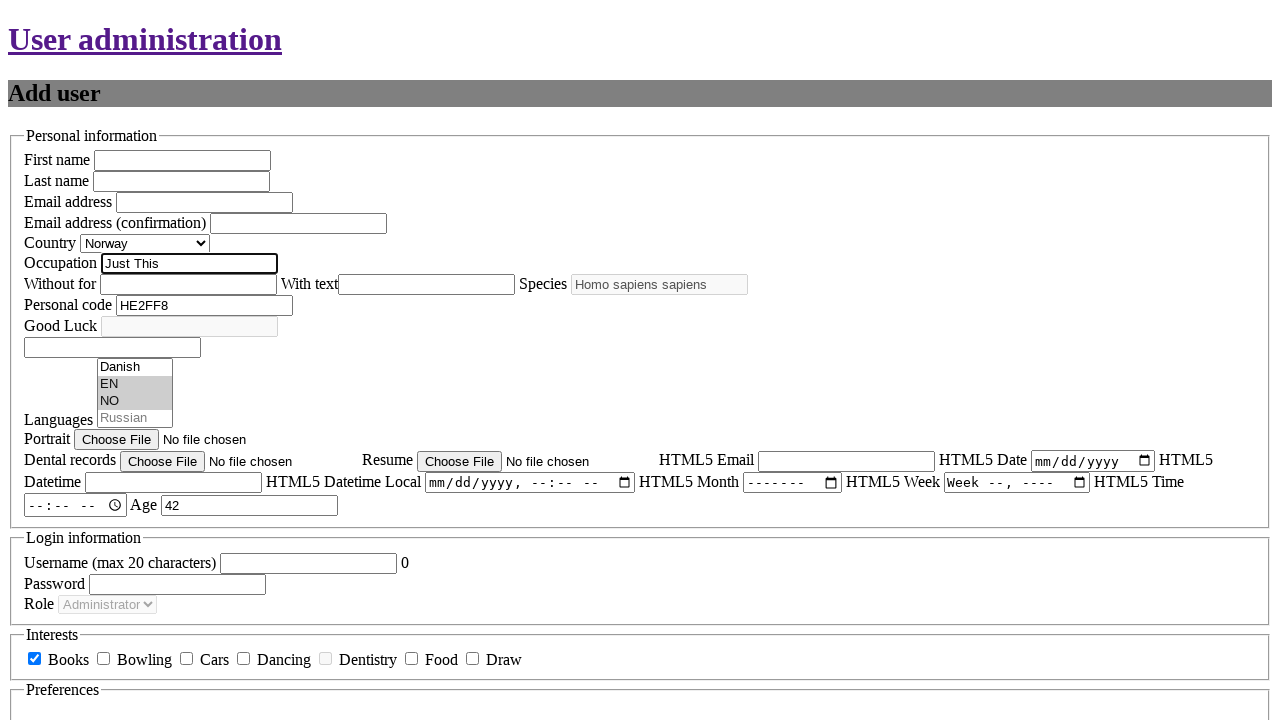

Verified occupation field value equals 'Just This'
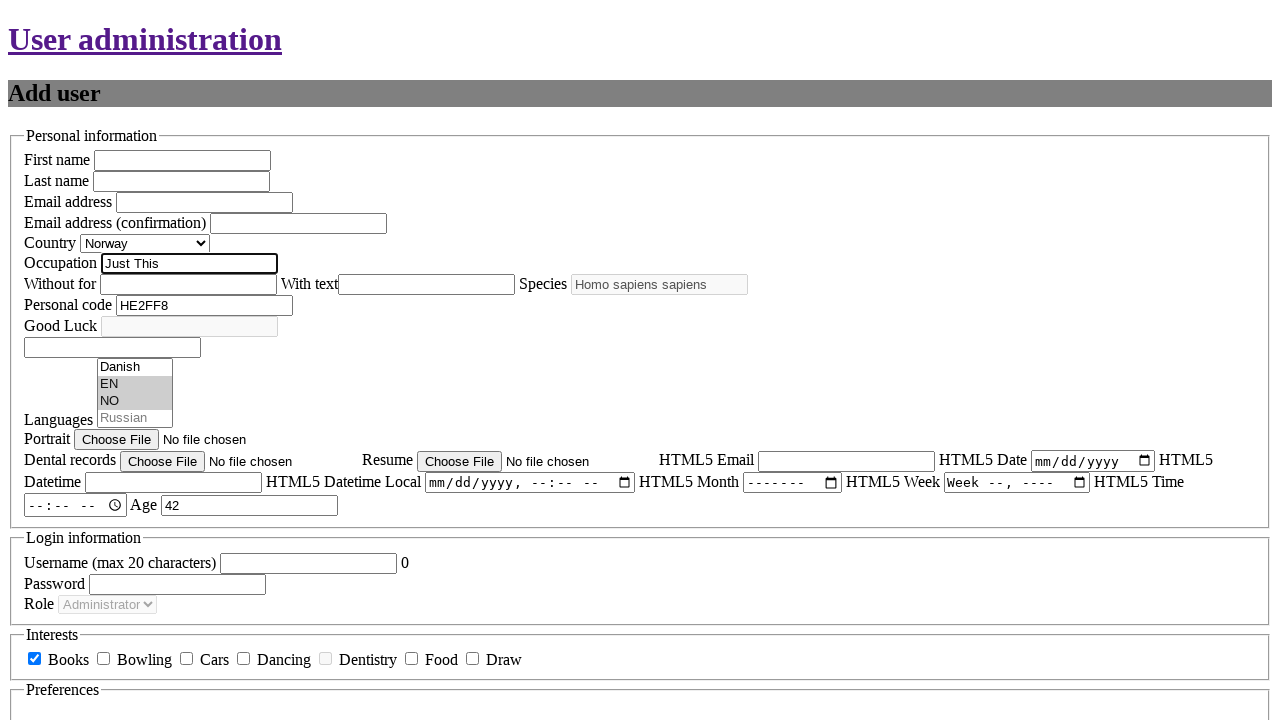

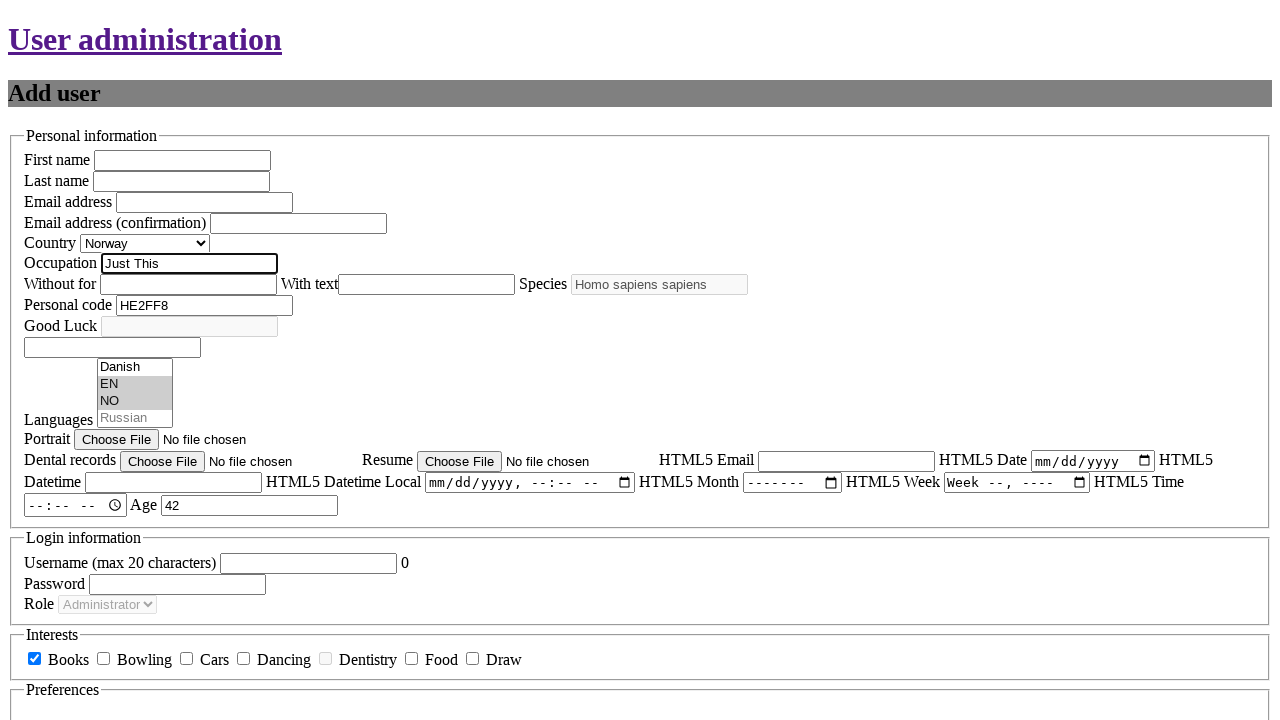